Navigates to the CURA Healthcare Service demo homepage, verifies the header is displayed, and clicks the "Make Appointment" button to proceed to the next page.

Starting URL: https://katalon-demo-cura.herokuapp.com

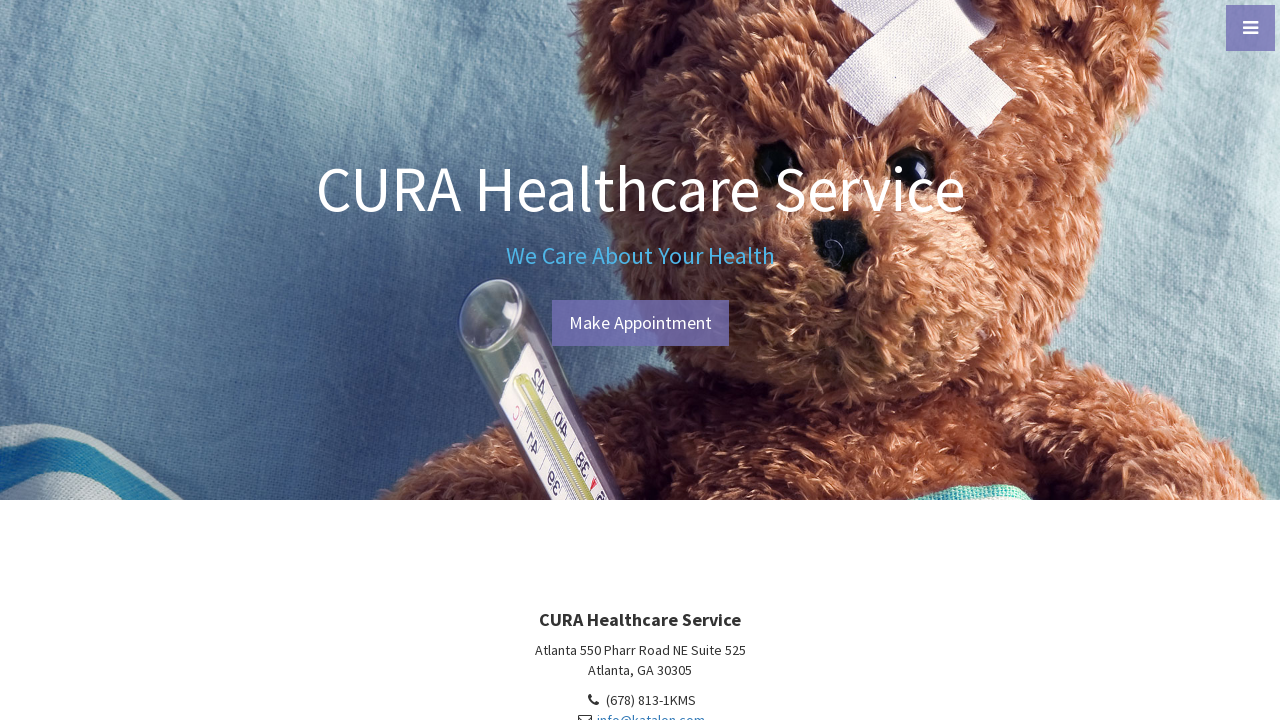

Navigated to CURA Healthcare Service demo homepage
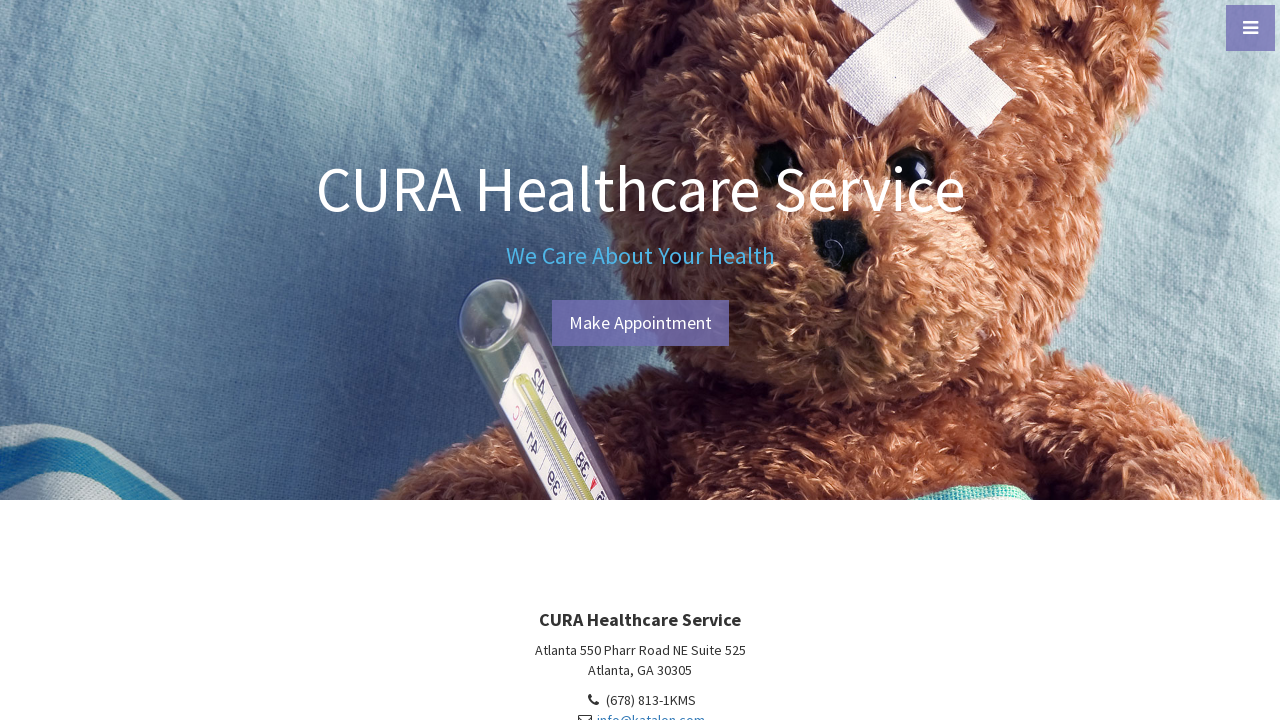

Header element loaded on homepage
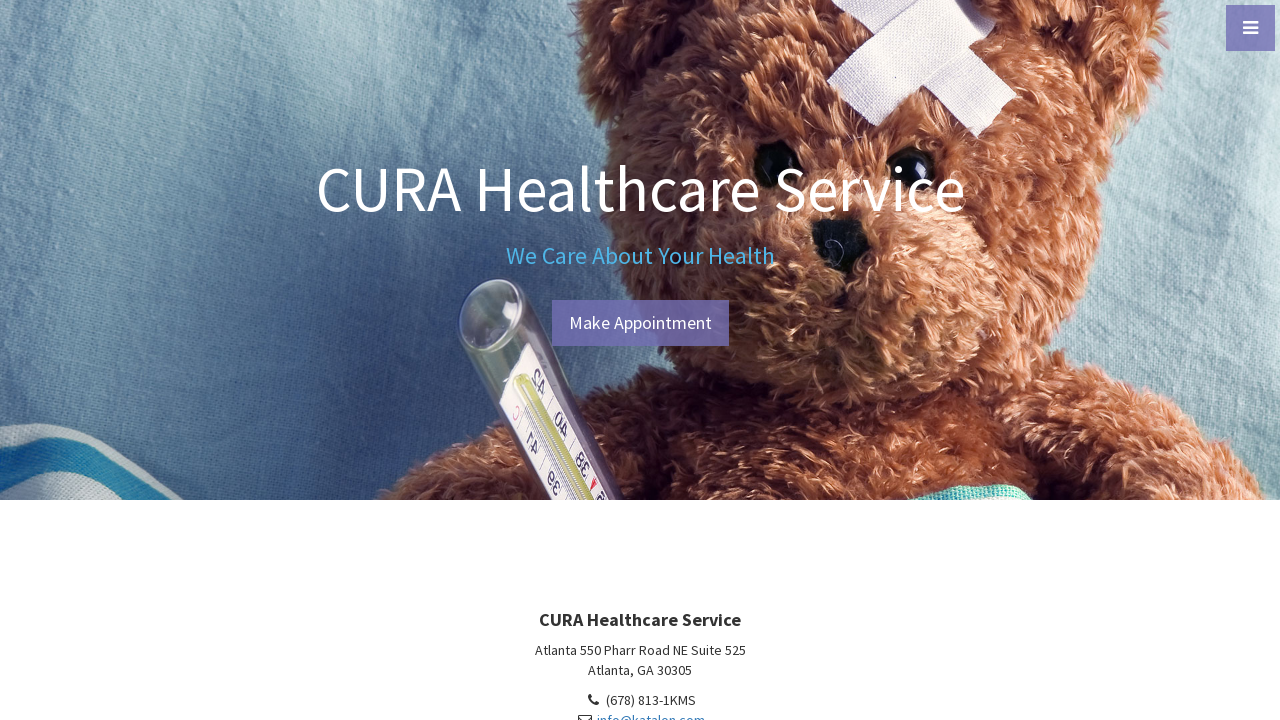

Located header element
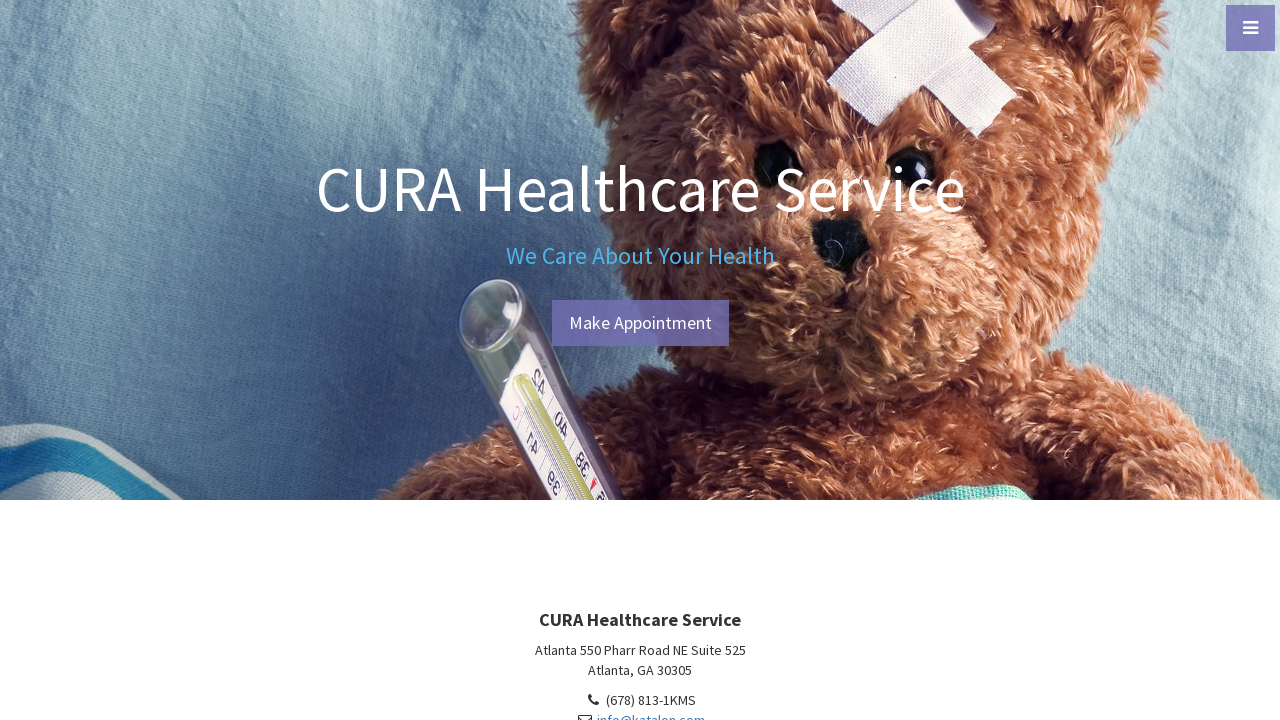

Verified header is visible
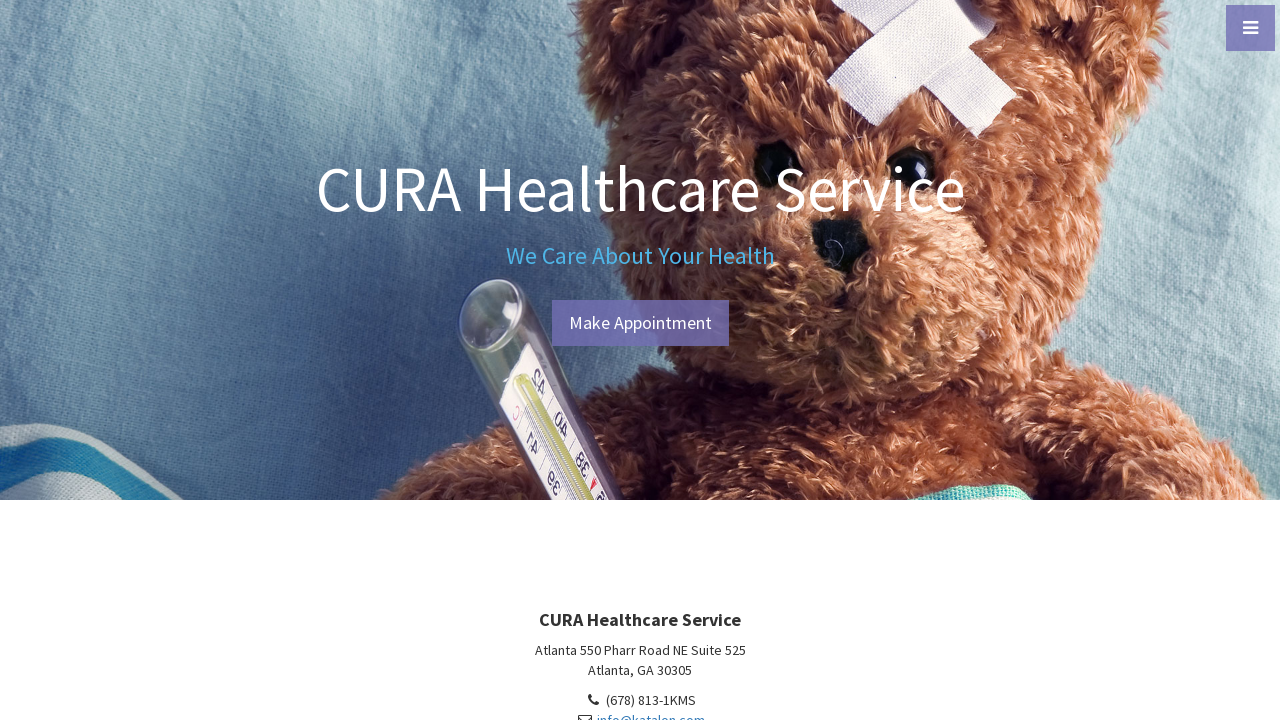

Clicked 'Make Appointment' button to proceed to appointment page at (640, 323) on #btn-make-appointment
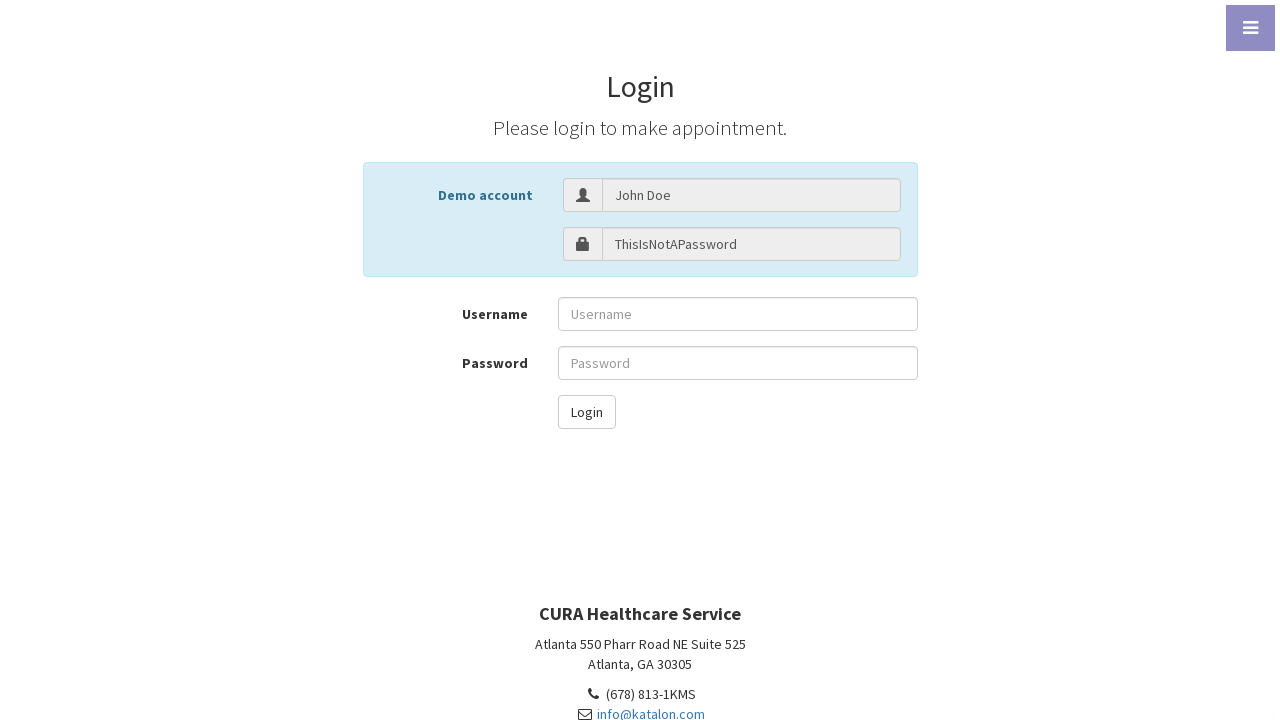

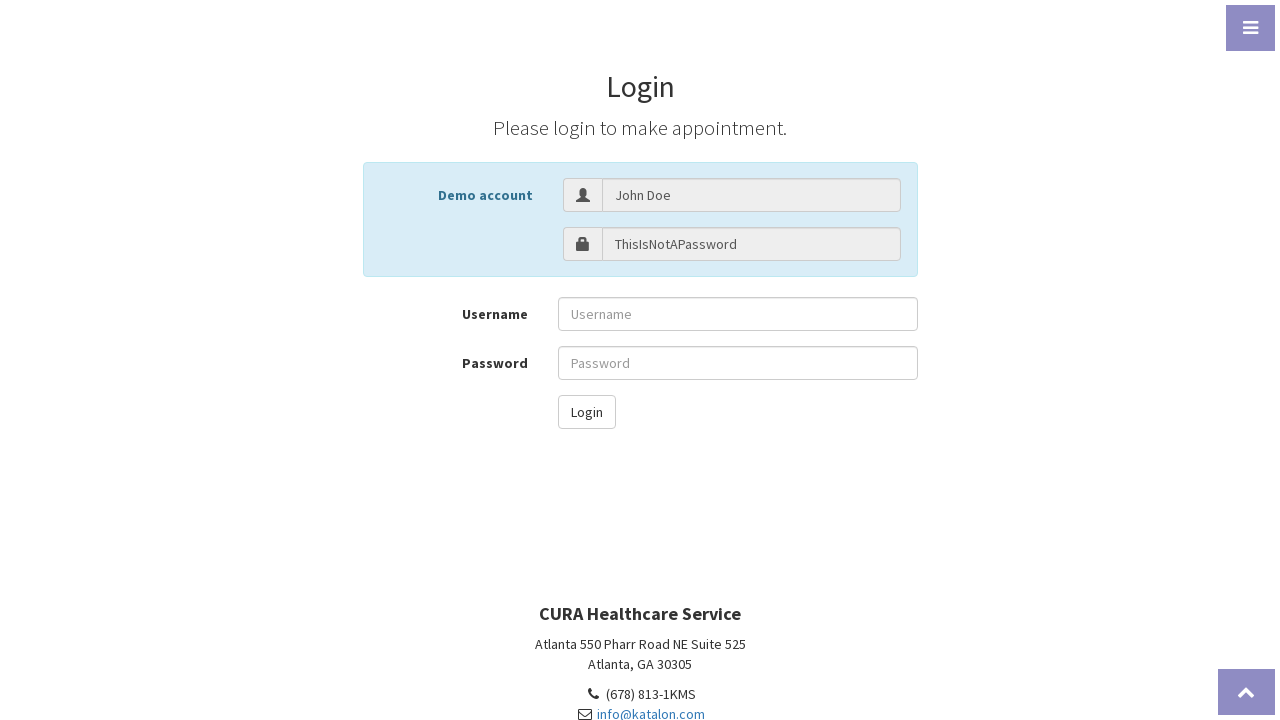